Tests navigation on the SkillFactory website by scrolling to a specific section, clicking a button to open a new window/tab, switching to that new window, and scrolling within it.

Starting URL: https://skillfactory.ru/

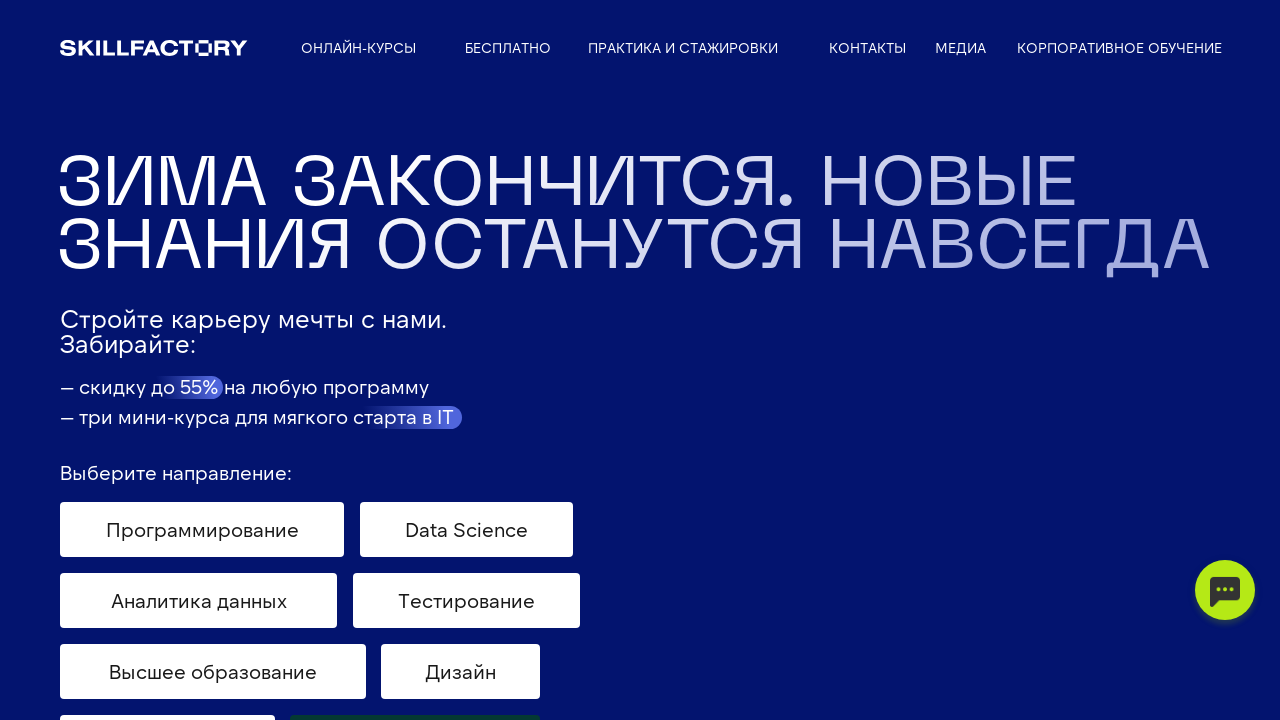

Set viewport size to 1477x881
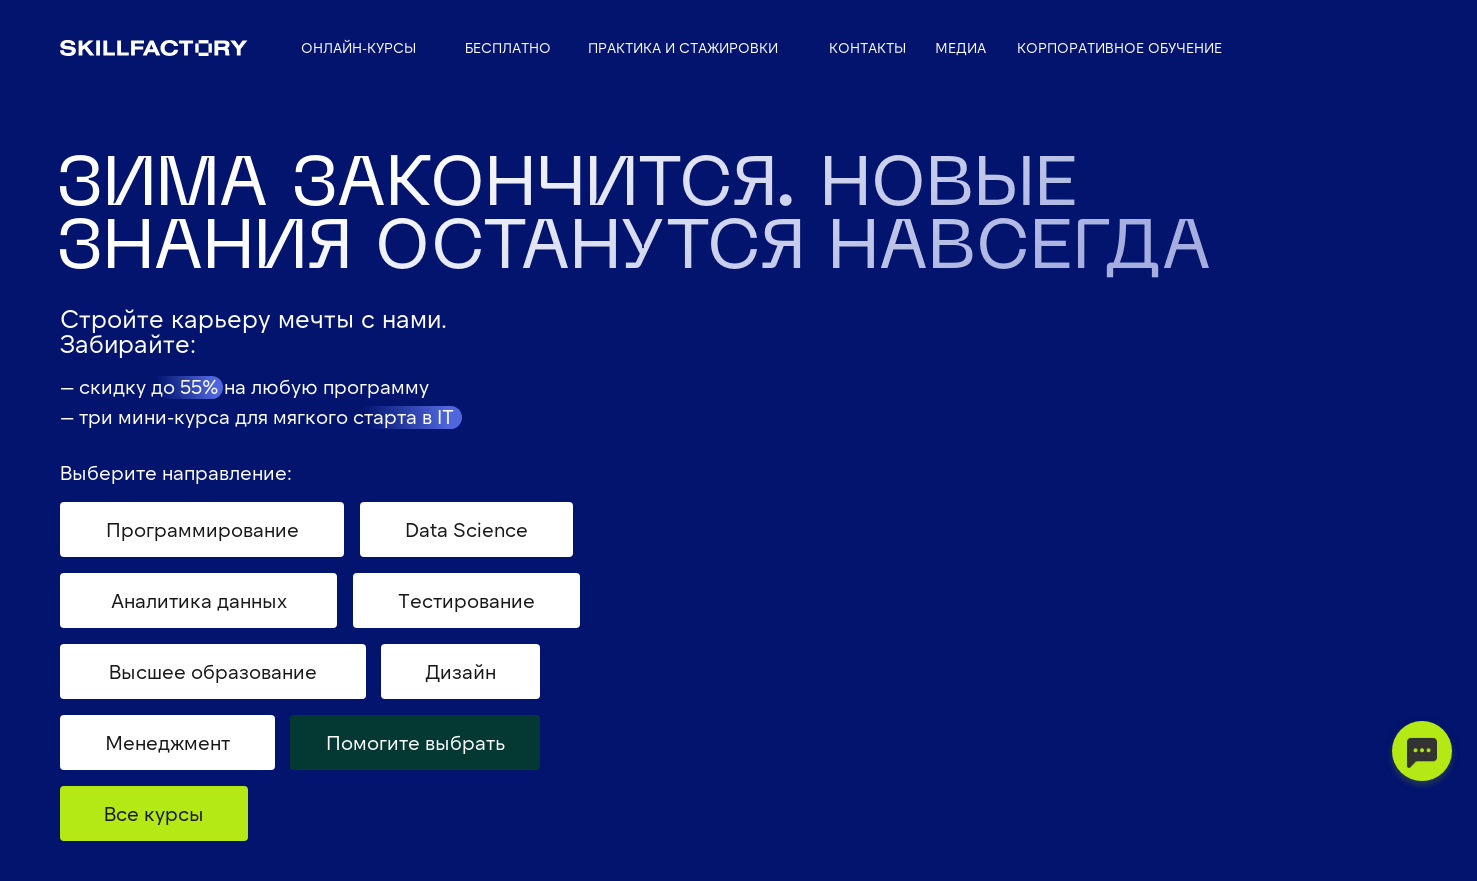

Scrolled down to position 2300 to reveal materials section
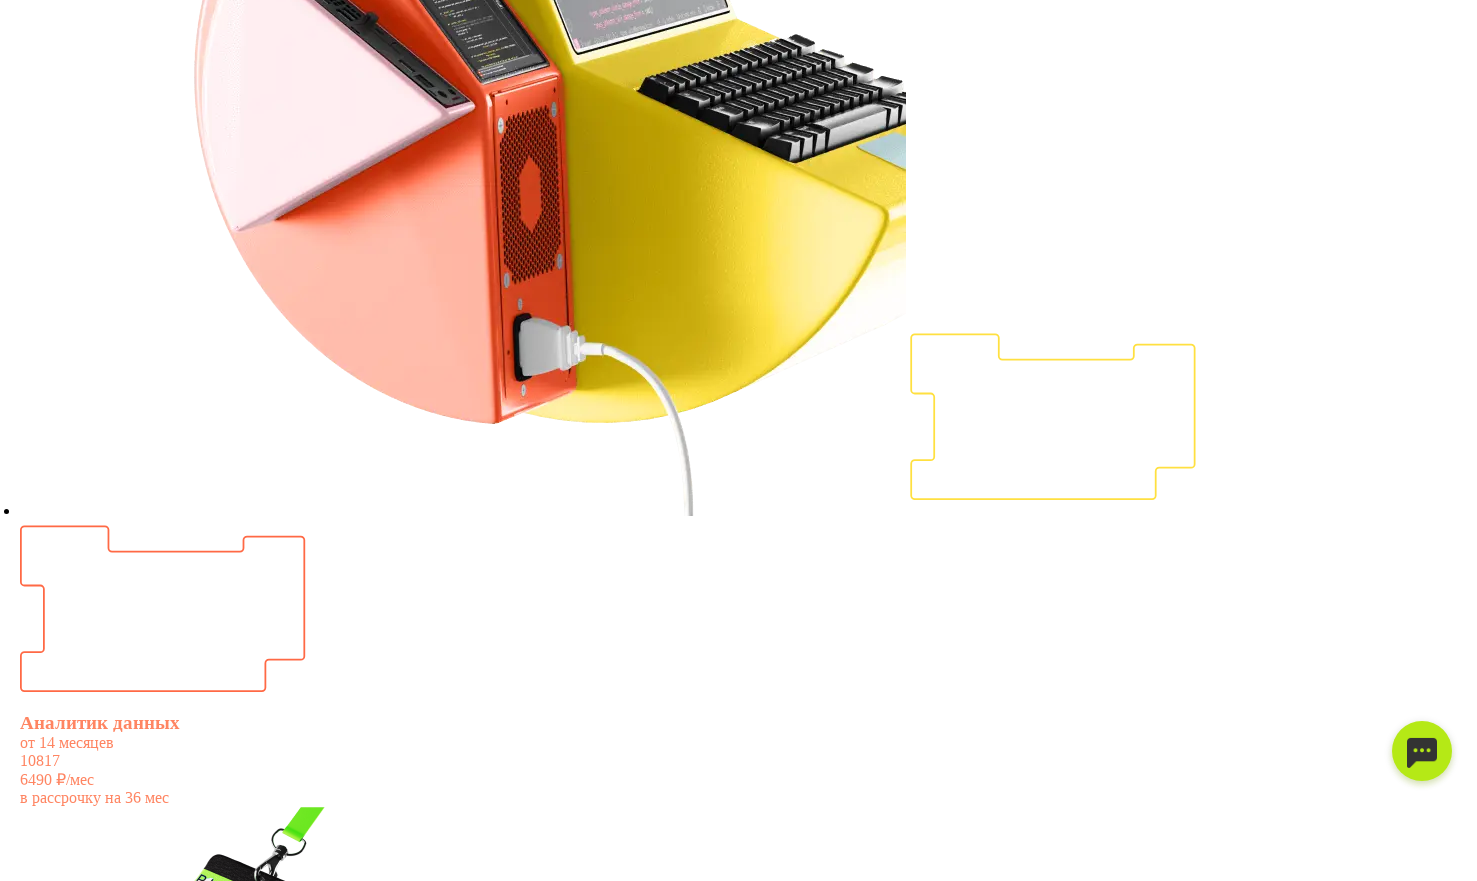

Free materials button became visible after scrolling
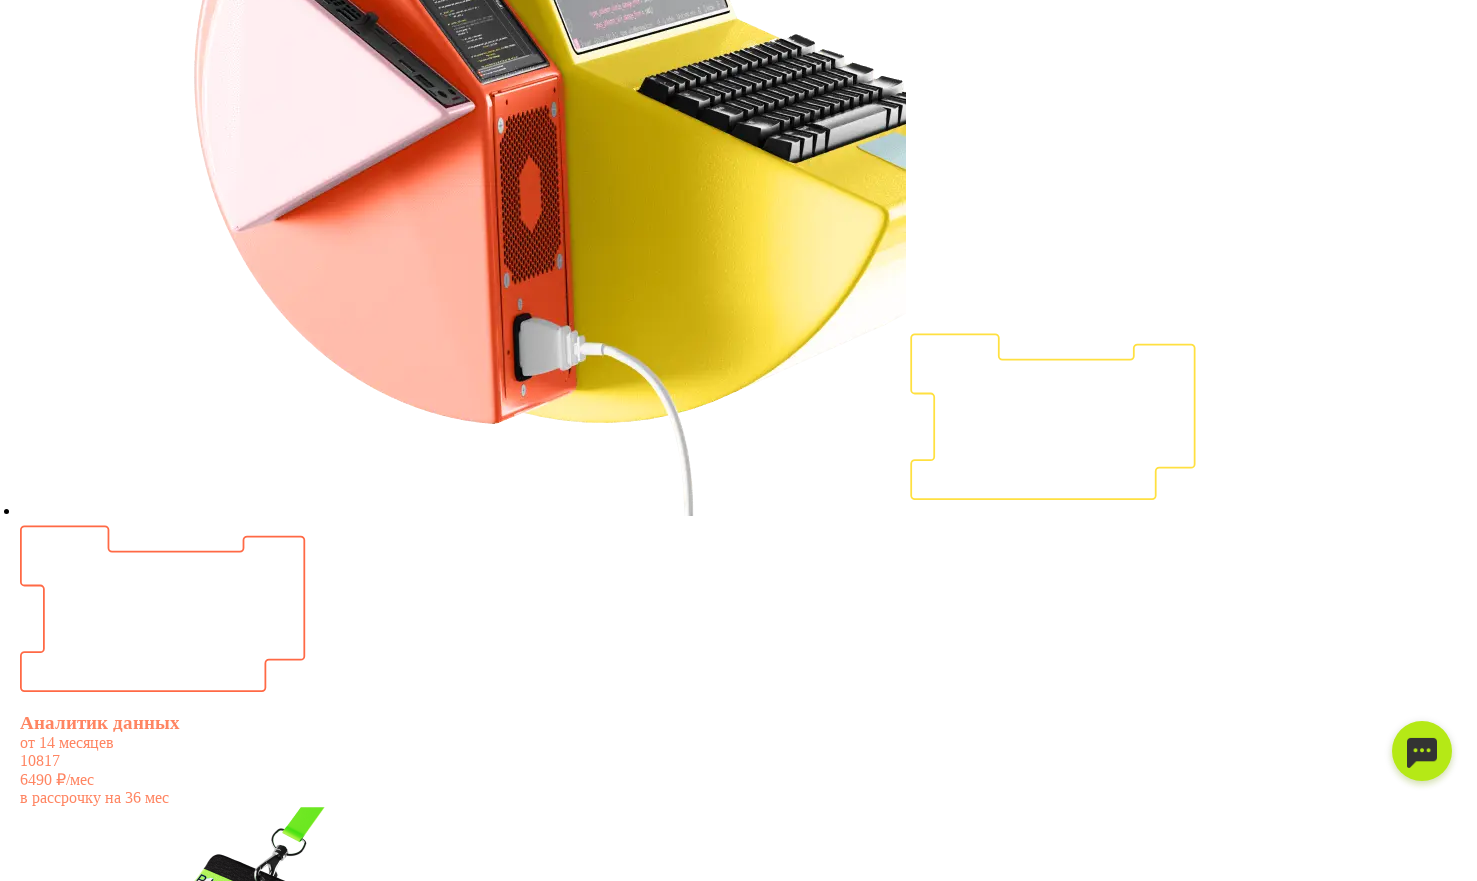

Clicked free materials button to open new window/tab at (46, 440) on .swiper-slide-active > #grey .free-materials__card-button
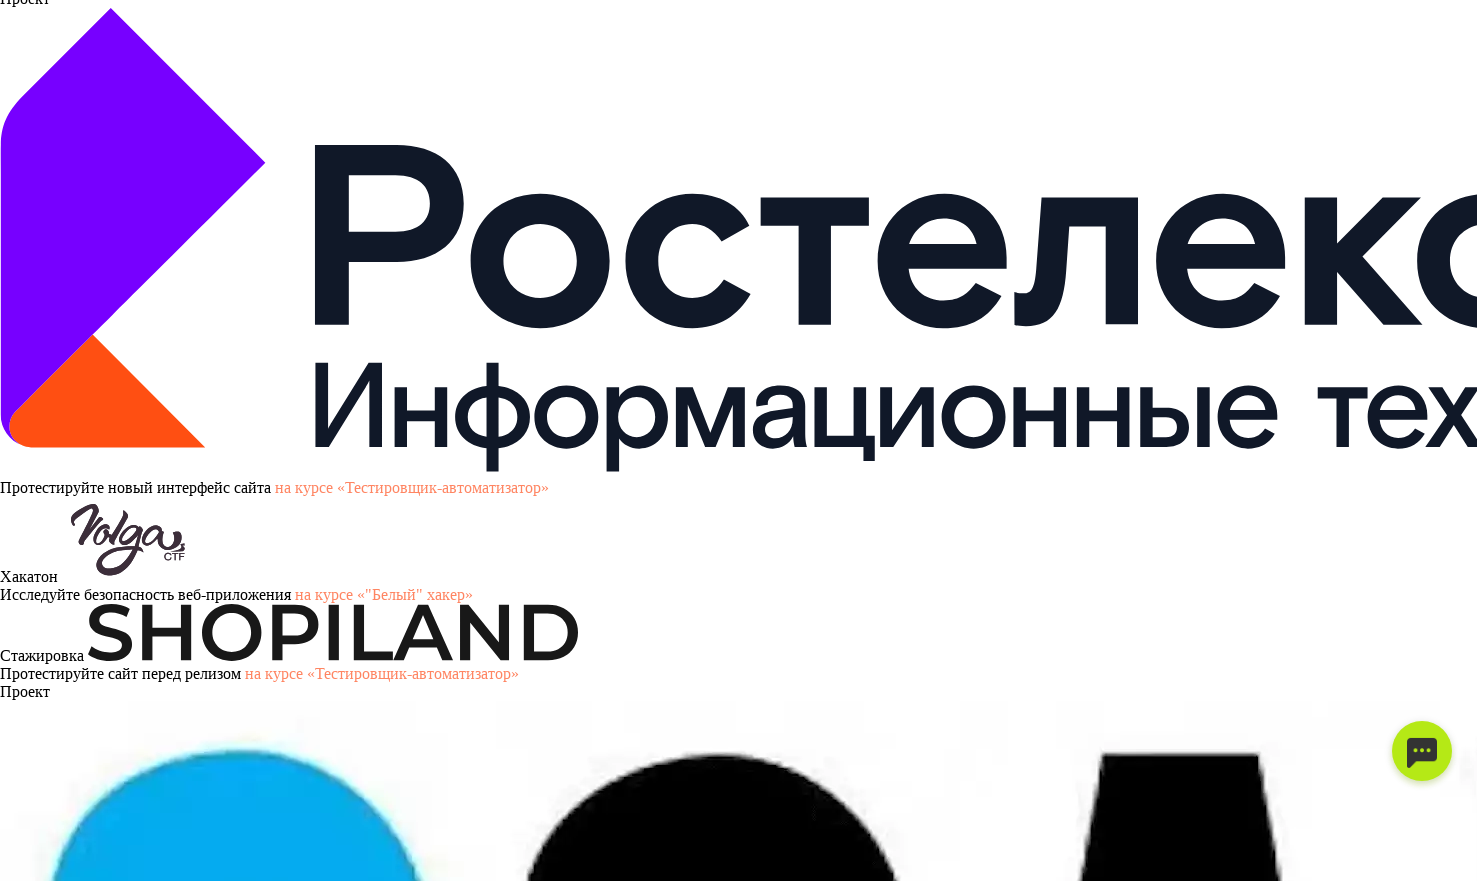

Obtained reference to newly opened page/tab
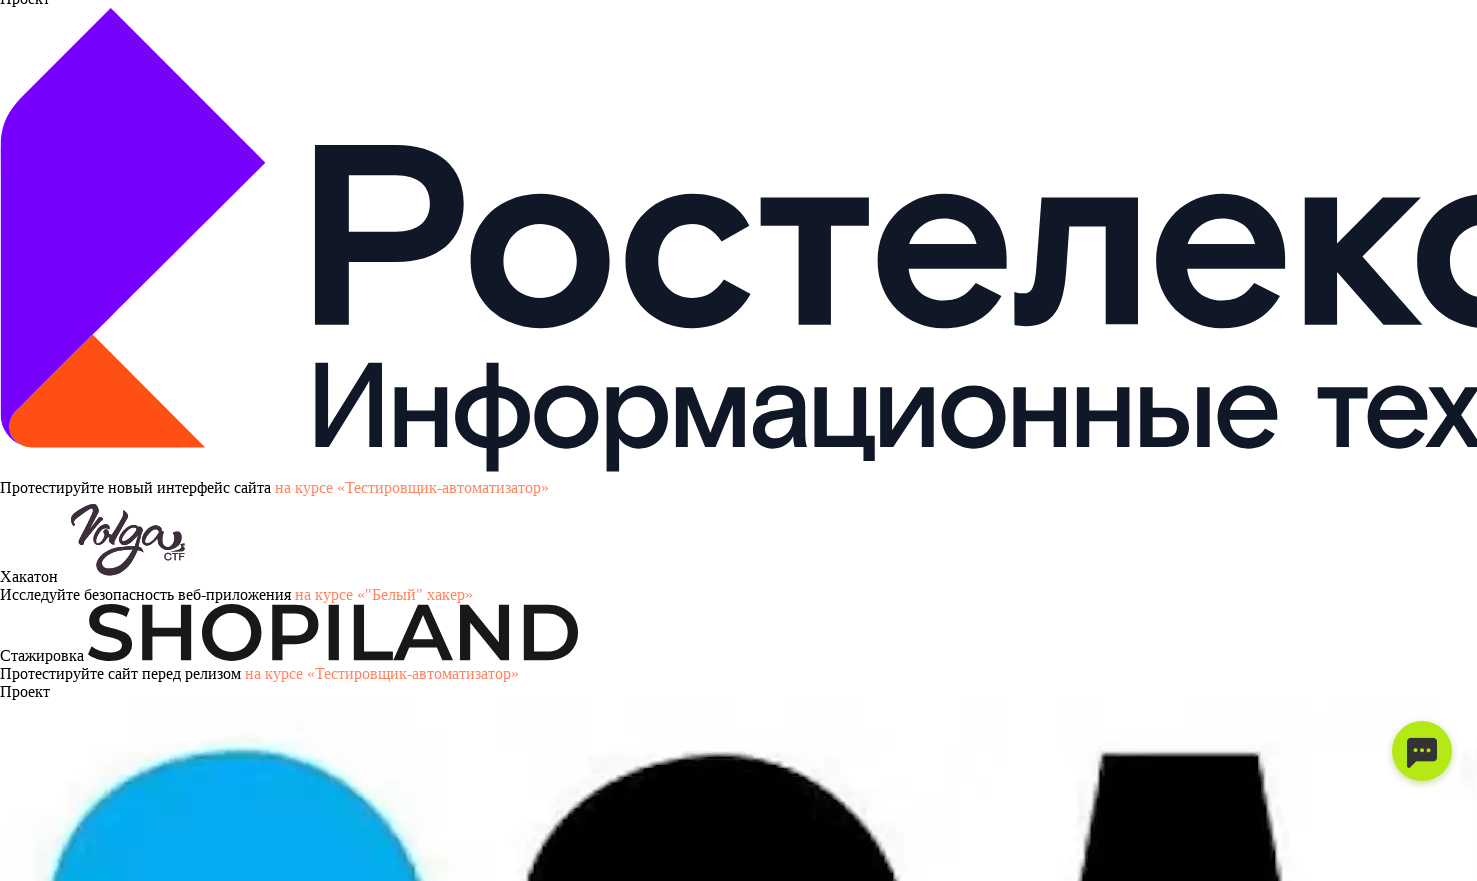

New page fully loaded
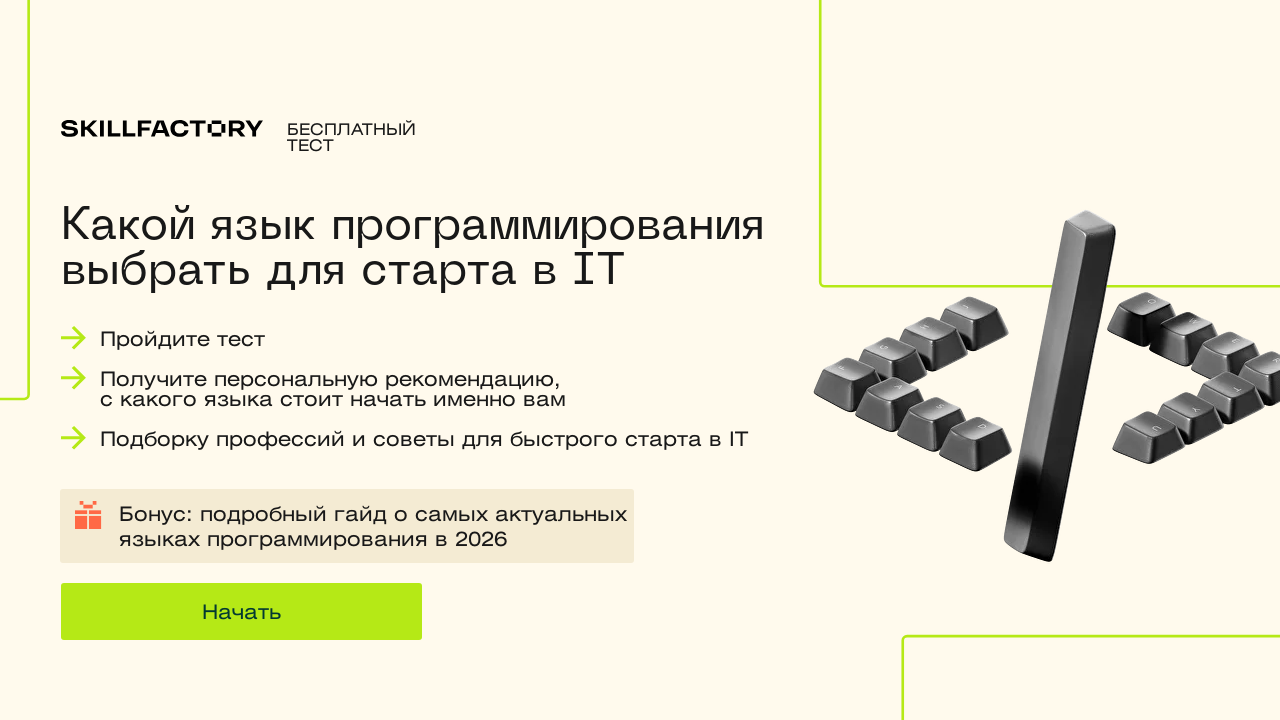

Scrolled down in new page to position 800
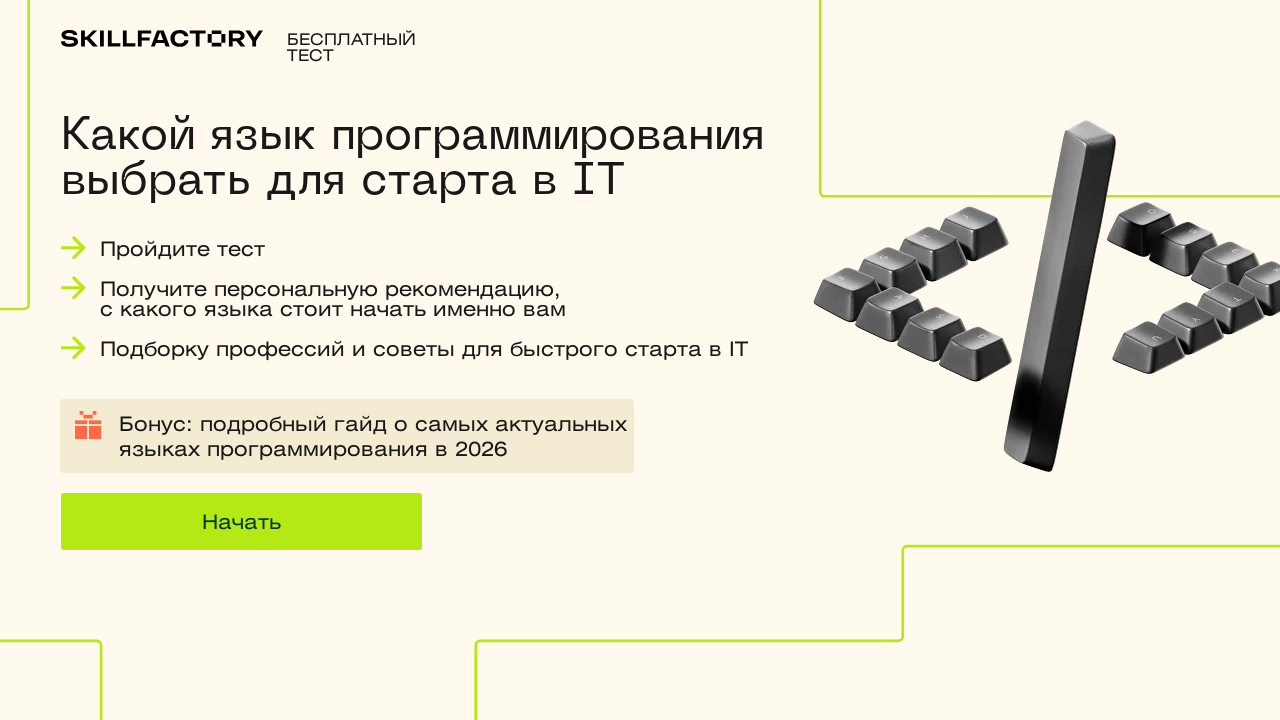

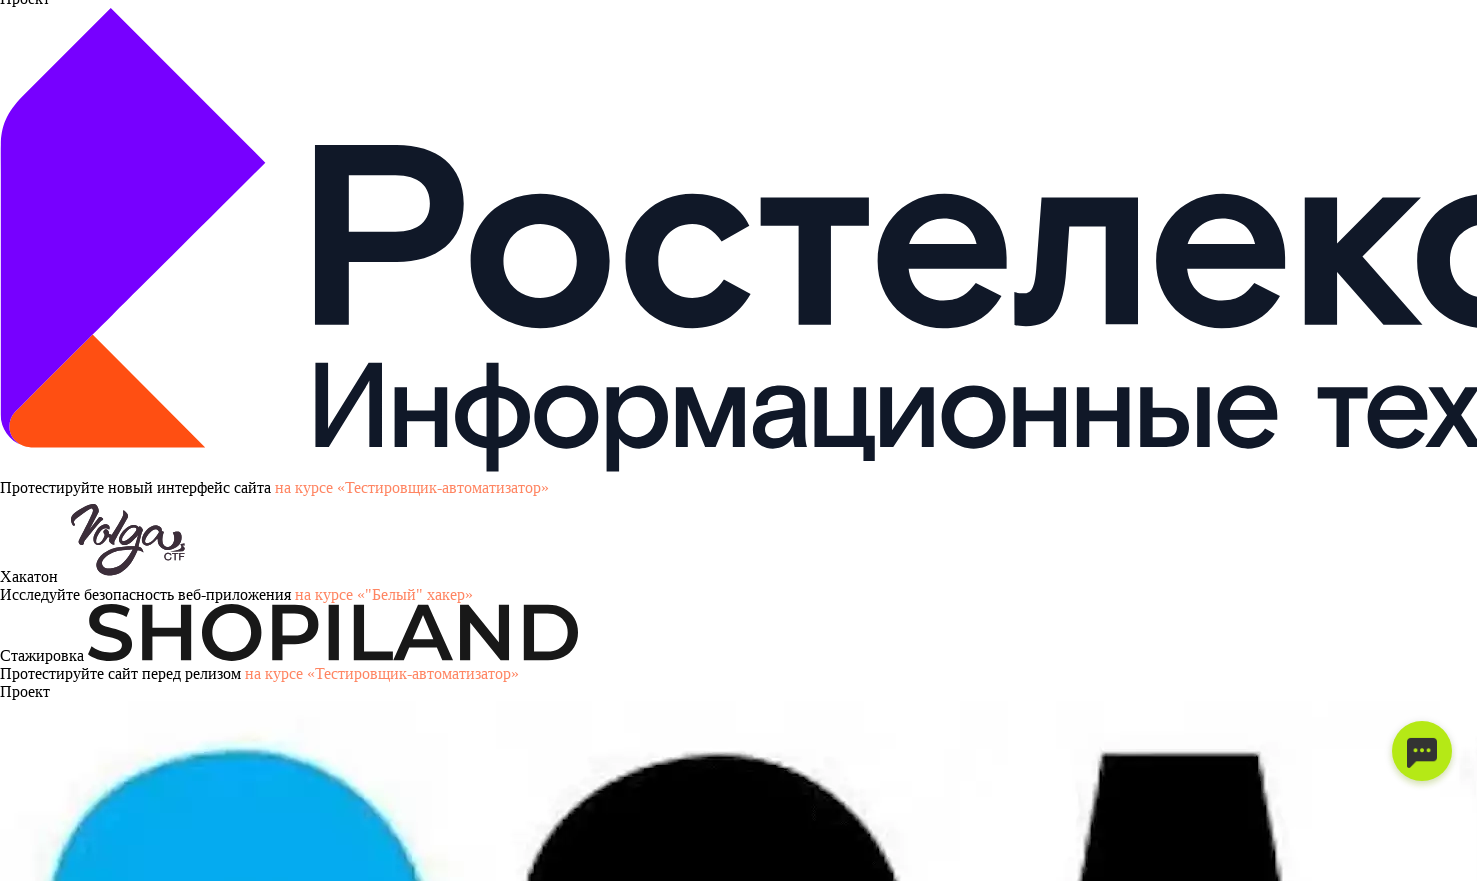